Navigates to a simple form page and locates the submit button element to verify it exists on the page

Starting URL: https://suninjuly.github.io/simple_form_find_task.html

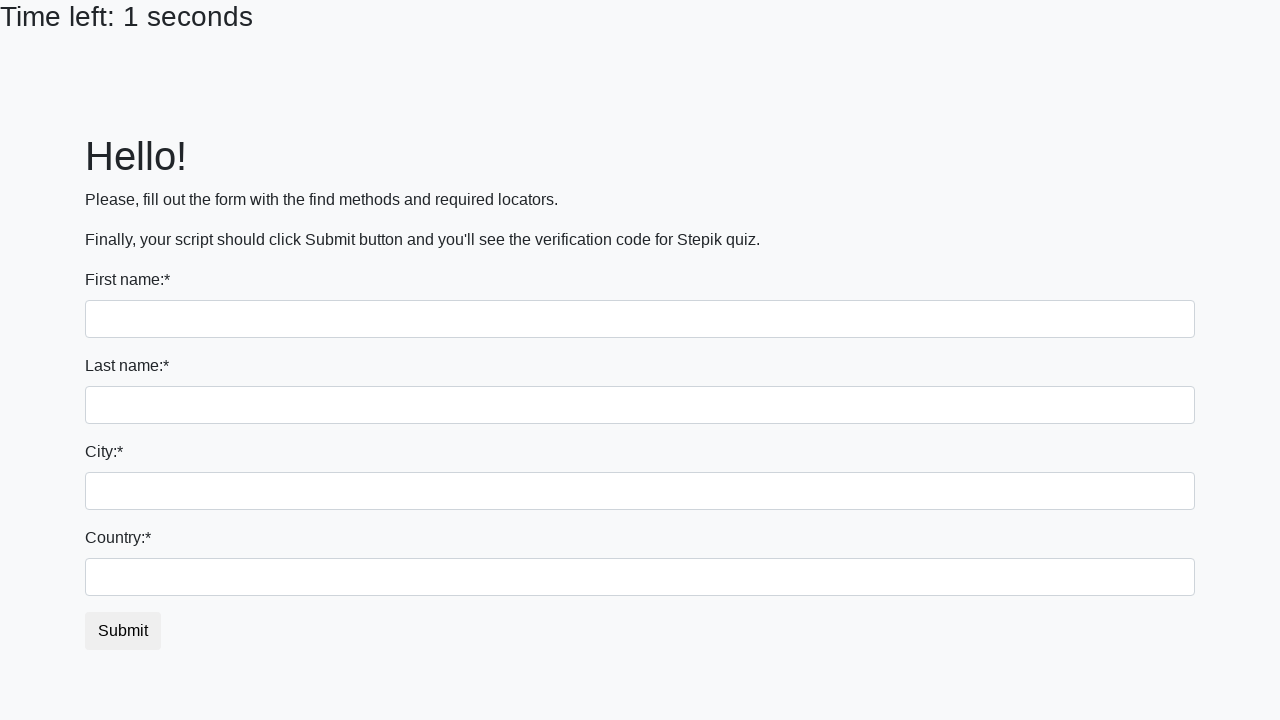

Navigated to simple form page and waited for submit button to load
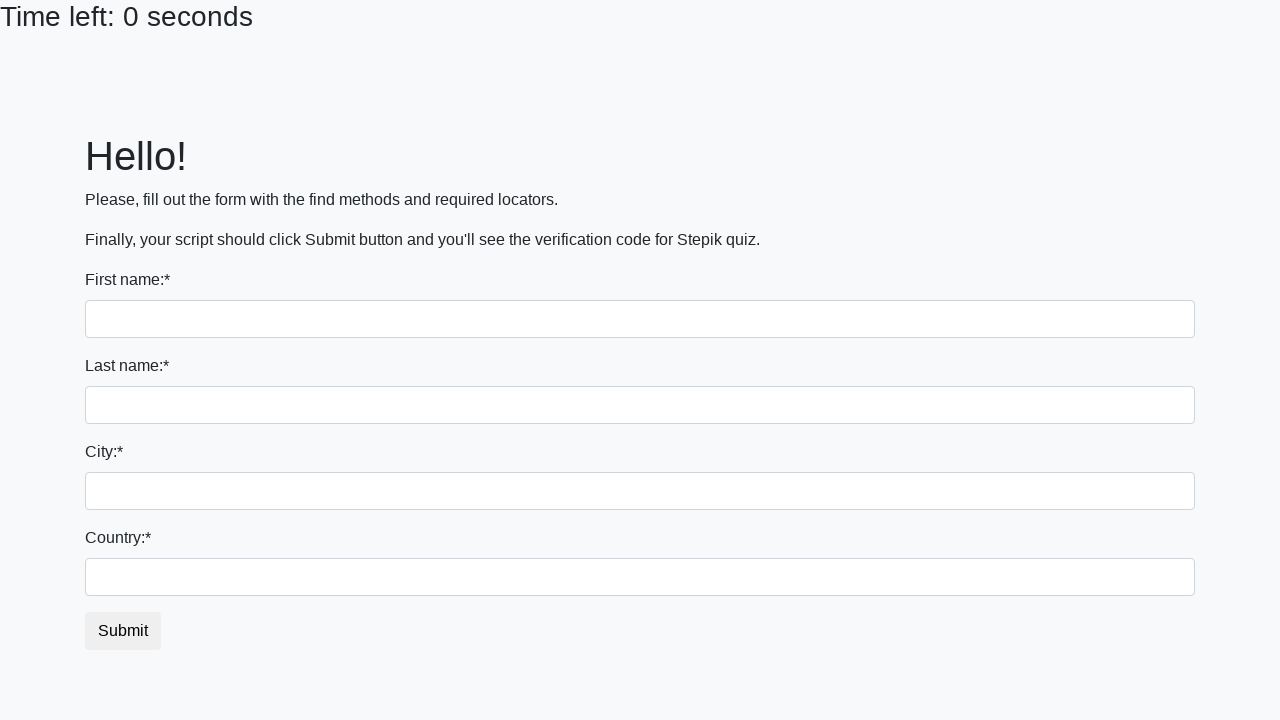

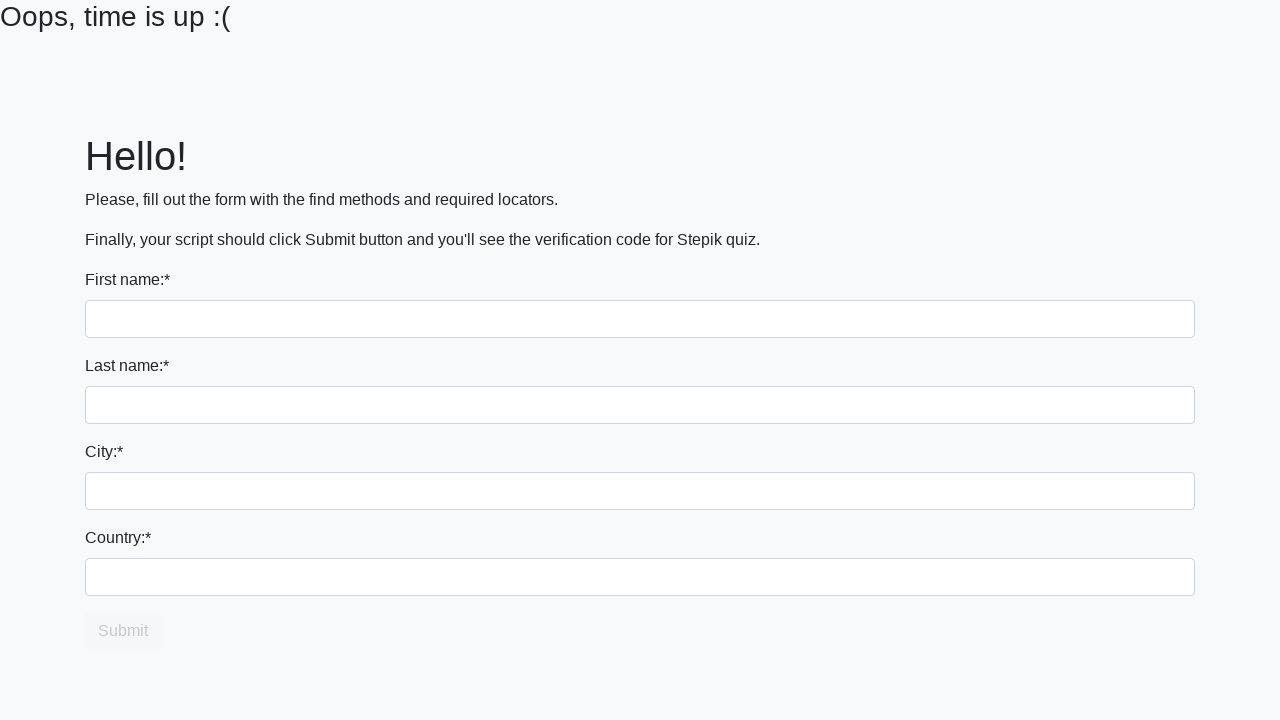